Tests drag and drop functionality by dragging a draggable element to a droppable target area within an iframe

Starting URL: https://jqueryui.com/droppable/

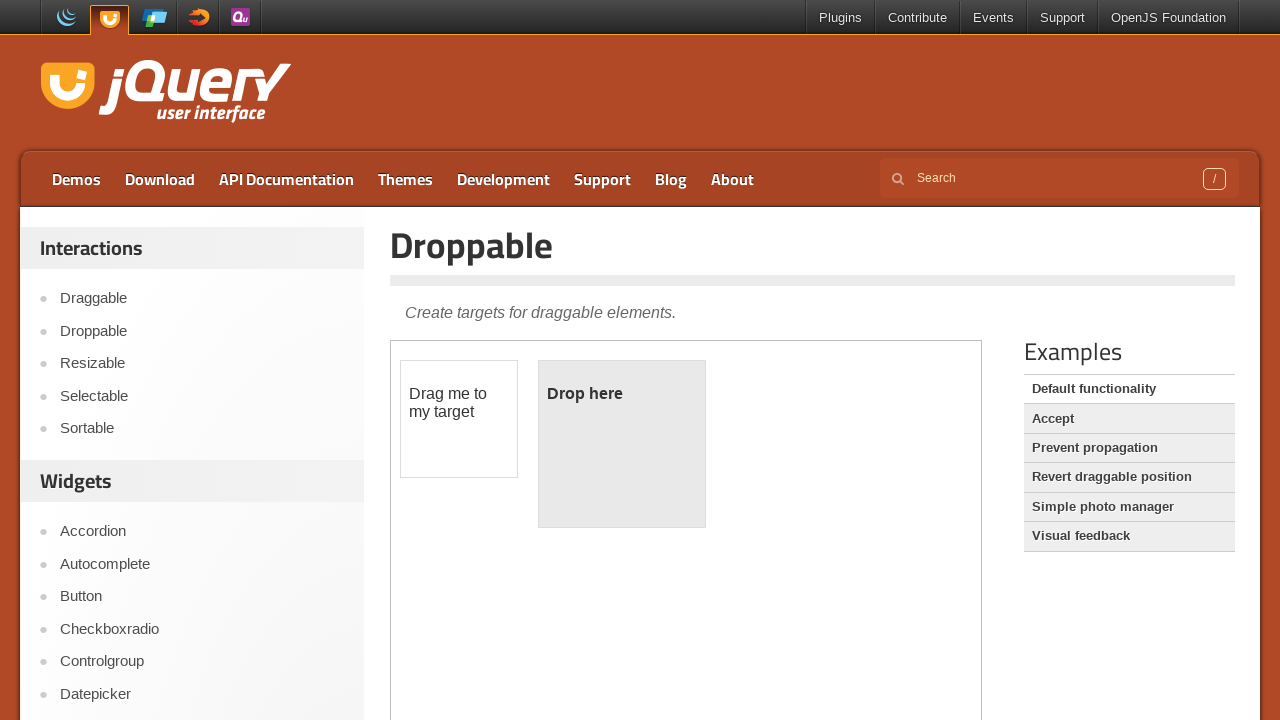

Located the iframe containing the drag and drop demo
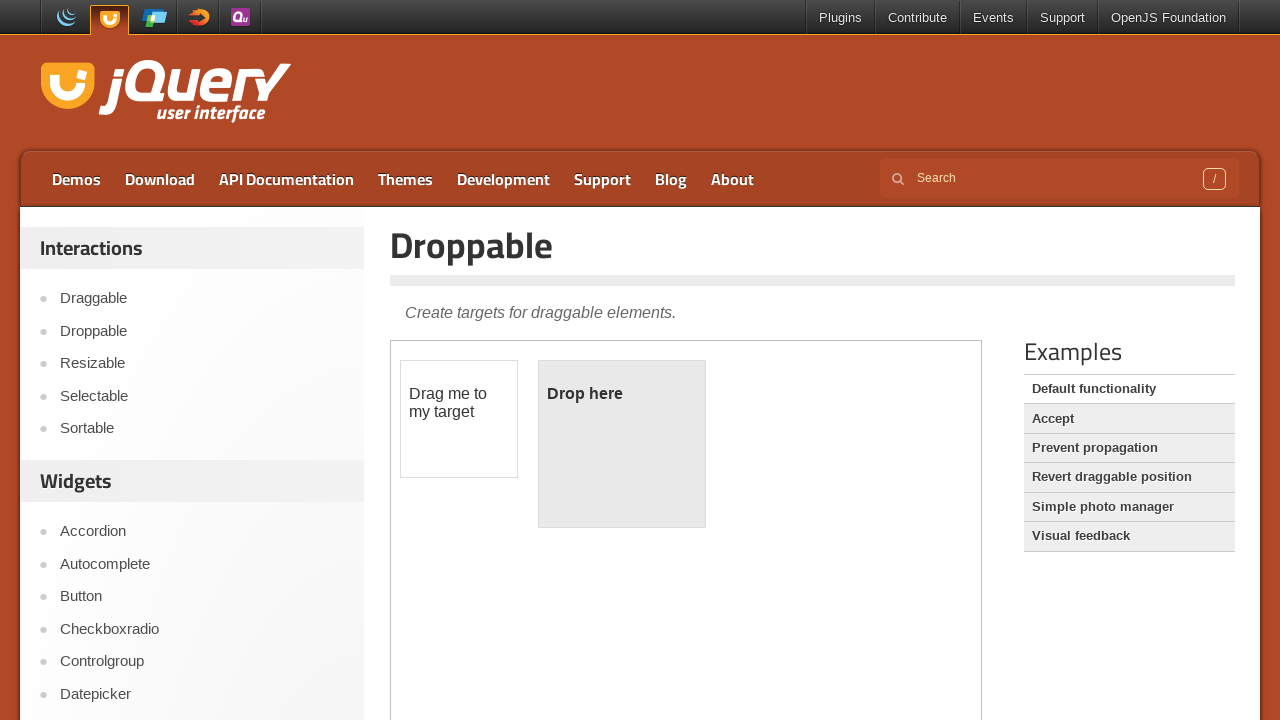

Waited 1 second for page to stabilize
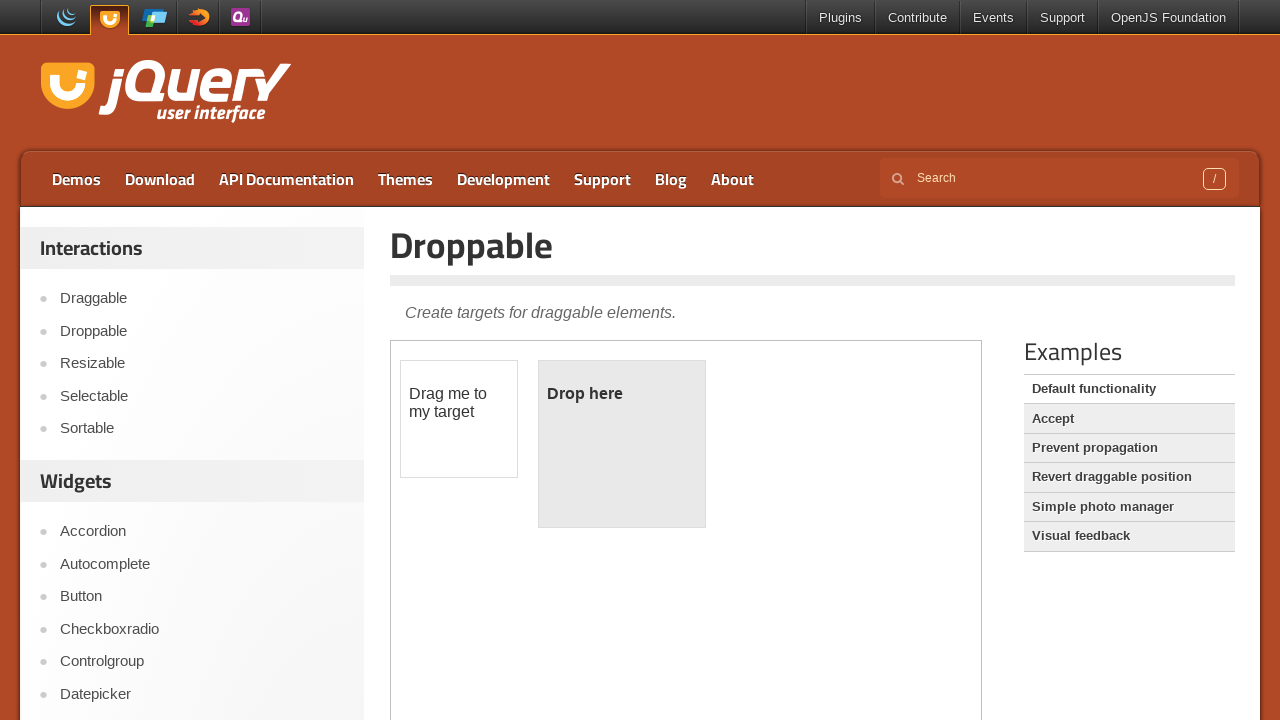

Located the draggable element
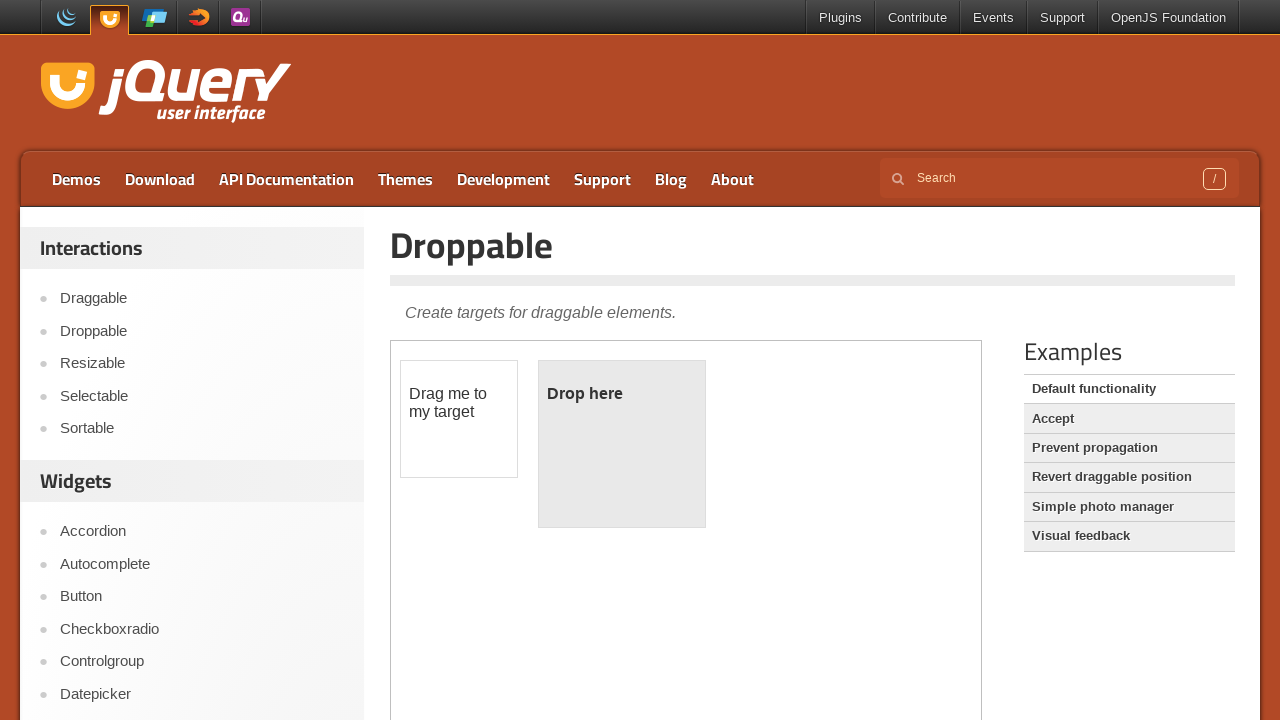

Located the droppable target element
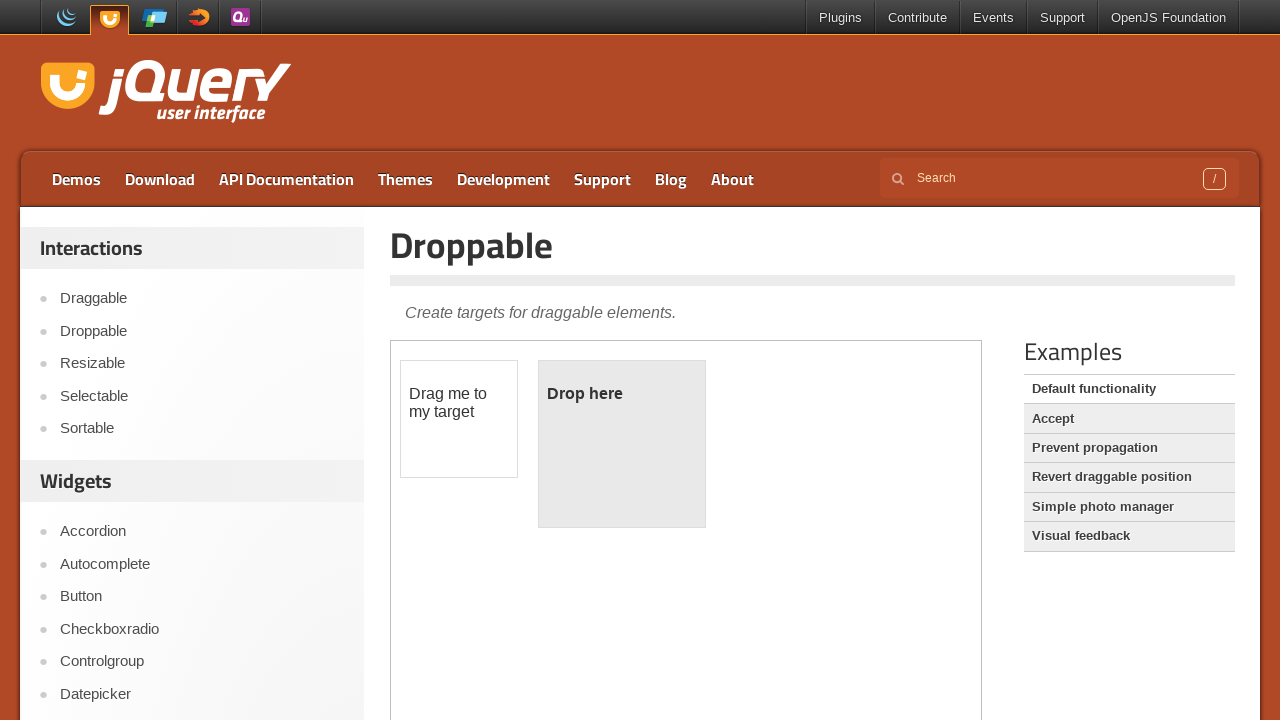

Dragged the draggable element to the droppable target area at (622, 444)
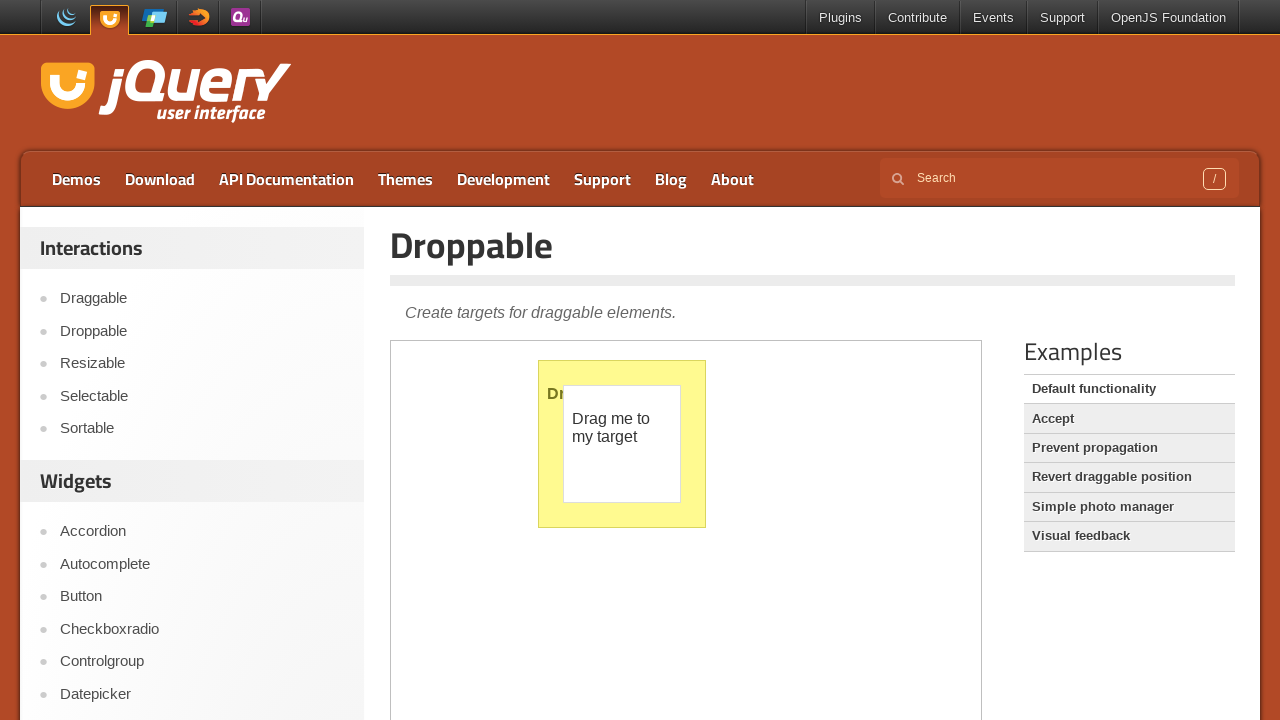

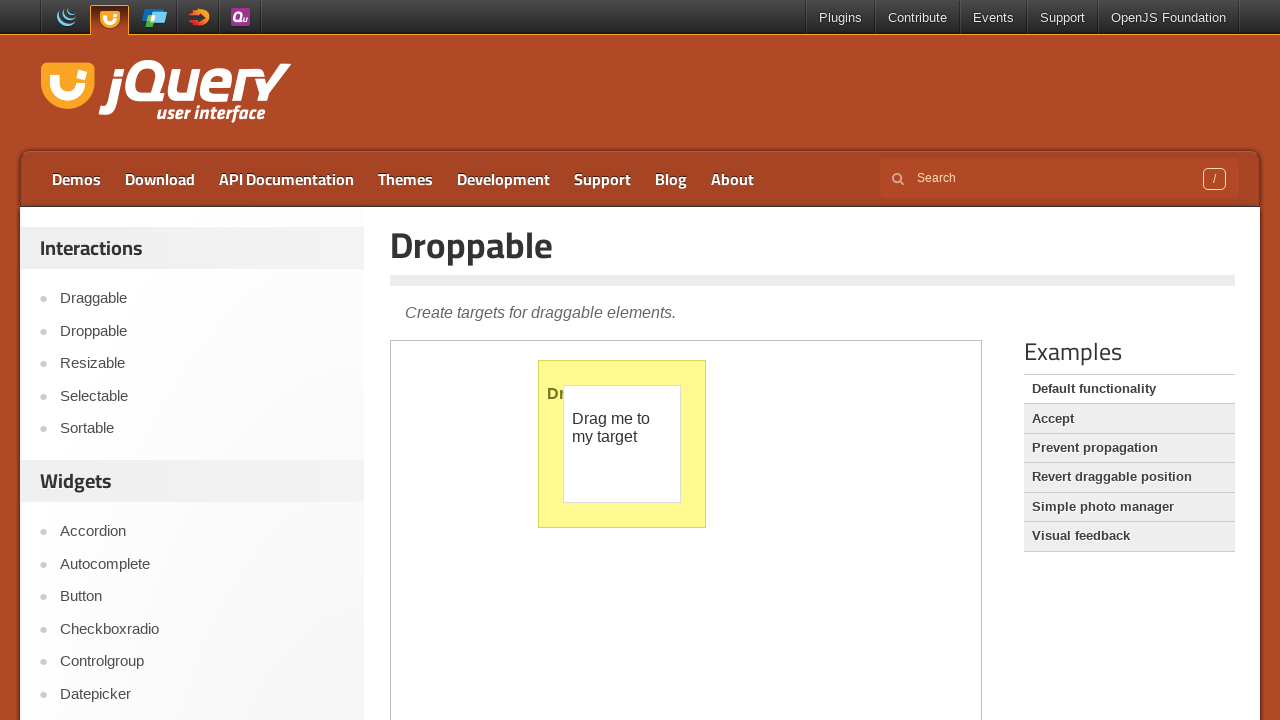